Navigates to the Eveclass website and clicks on the support action button to test that the support feature is accessible.

Starting URL: https://testando.eveclass.com/

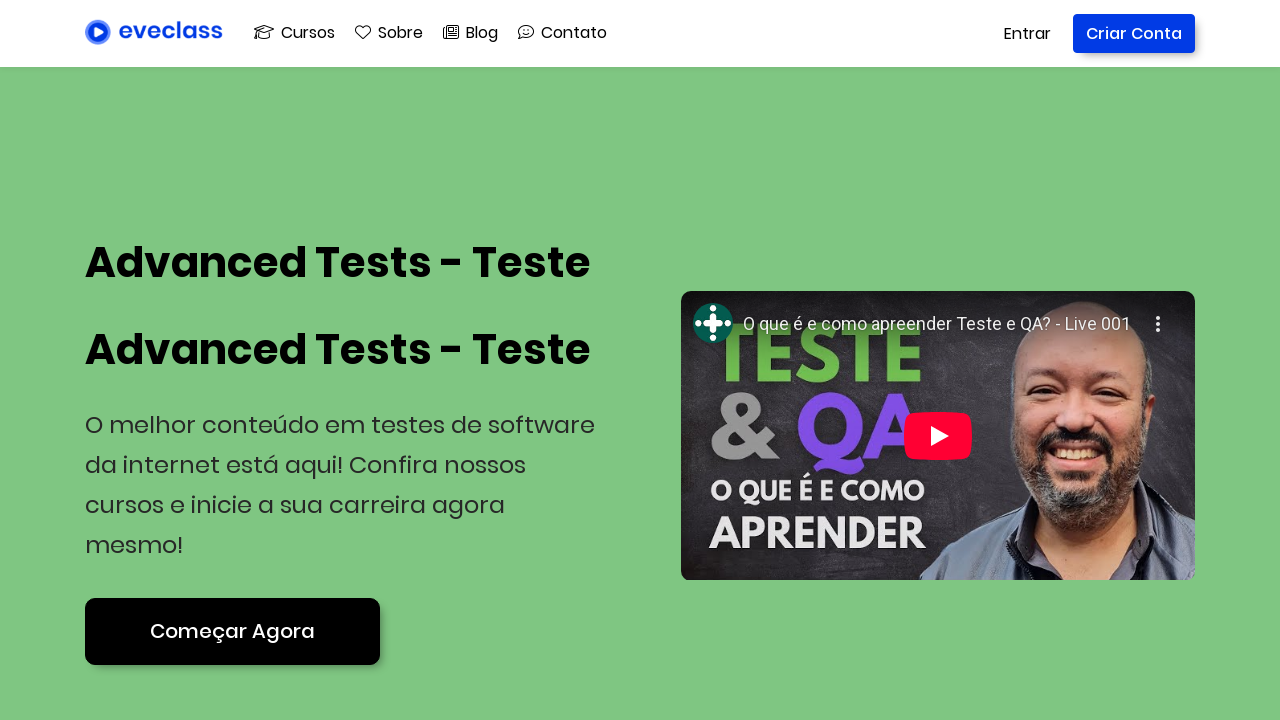

Navigated to Eveclass test website
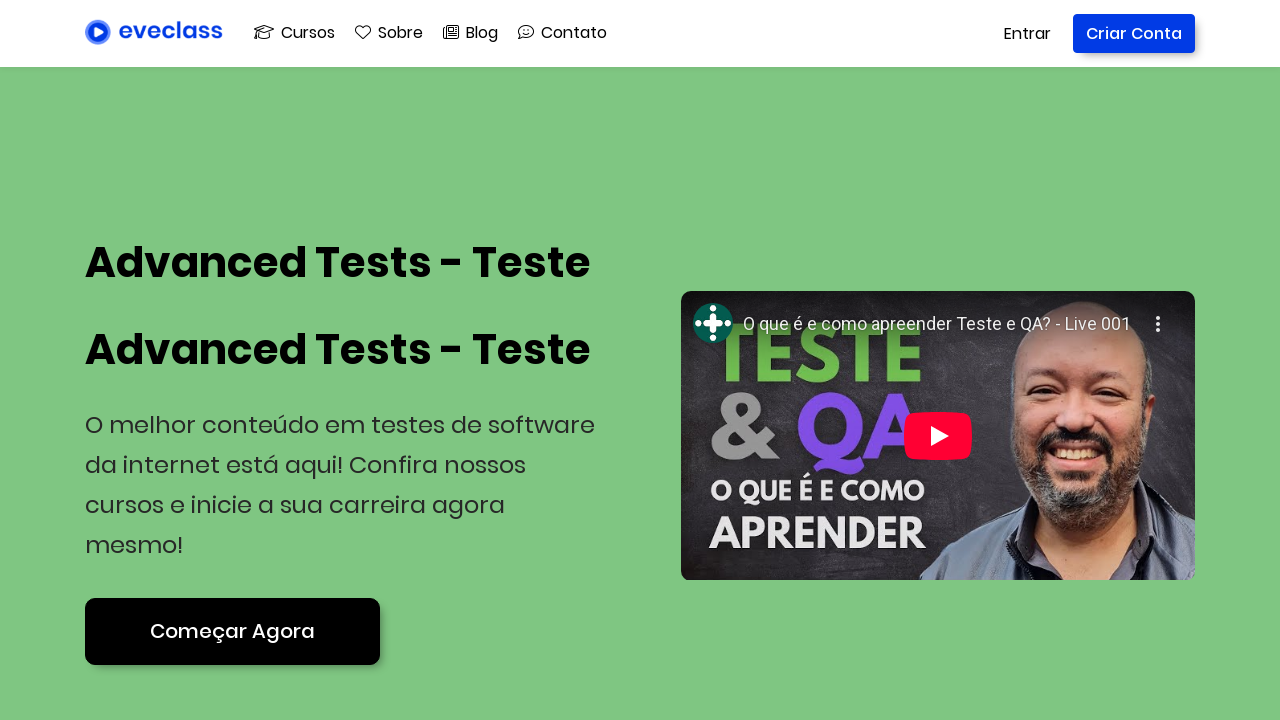

Clicked on the support action button to test support feature accessibility at (1028, 33) on #support-action
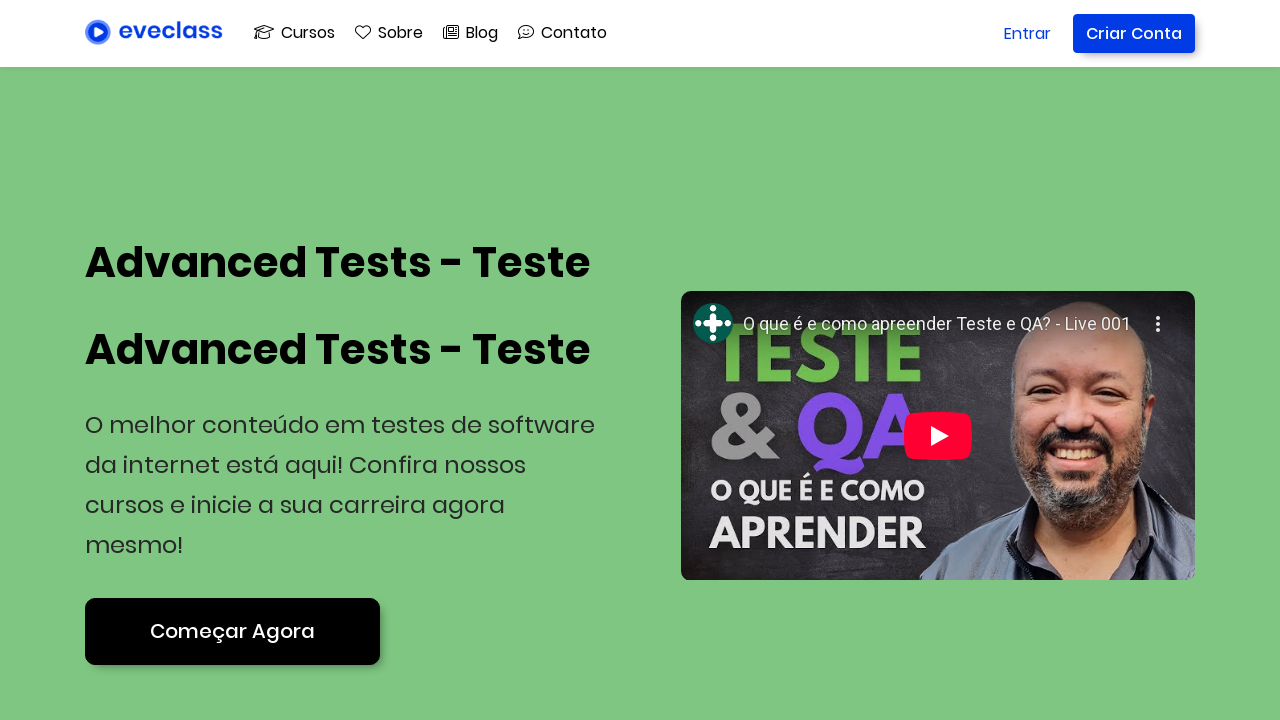

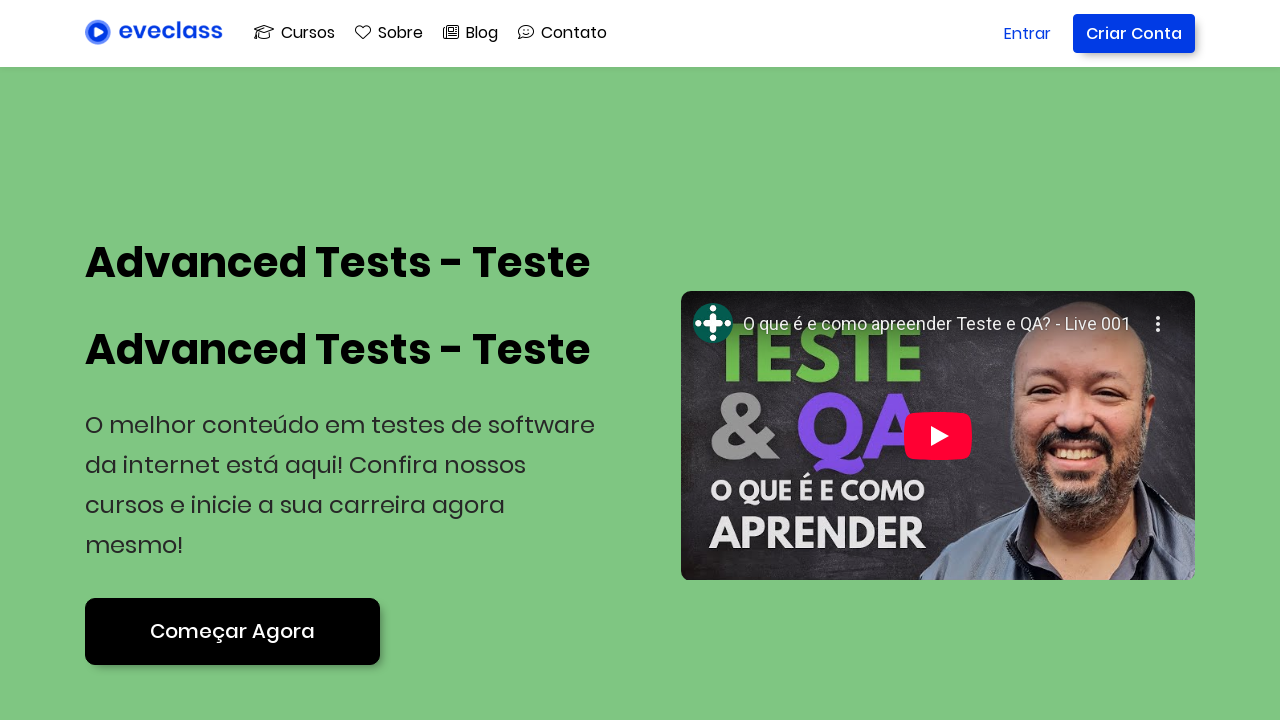